Tests various input field interactions including getting input values, checking placeholder attributes, reading label text, and clearing textbox content on a form editing page.

Starting URL: https://letcode.in/edit

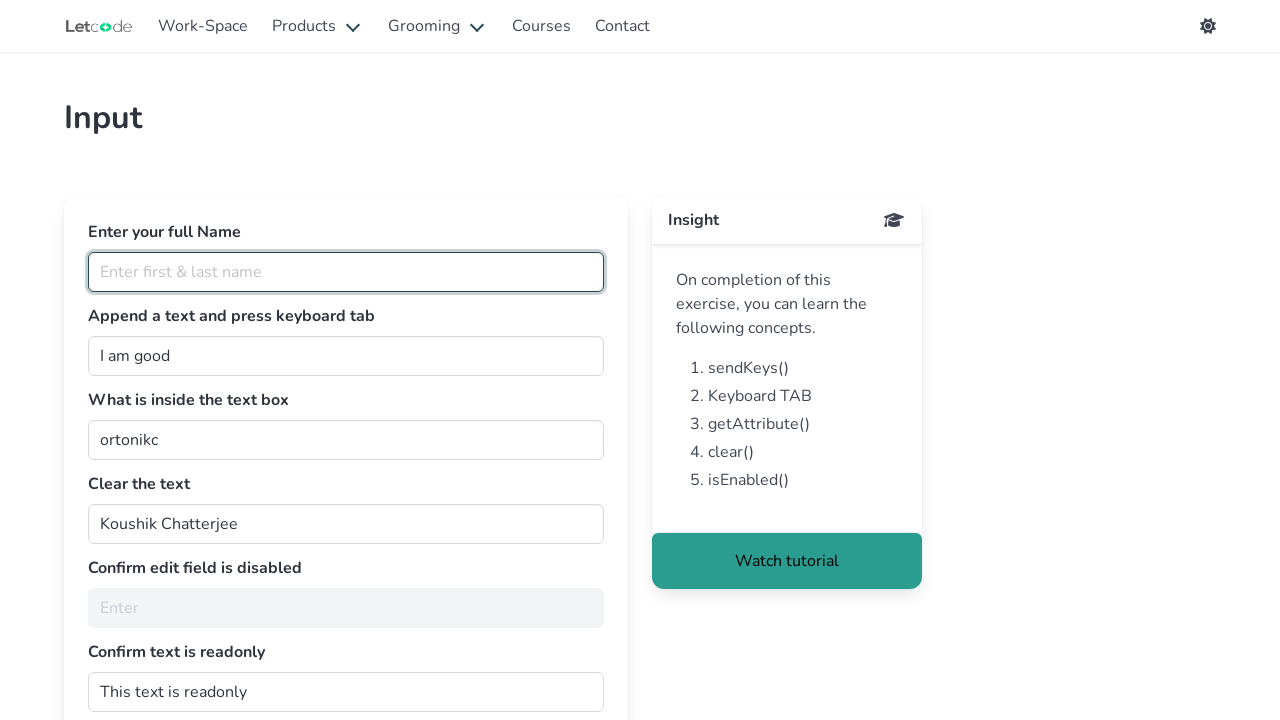

Retrieved input value from #getMe textbox
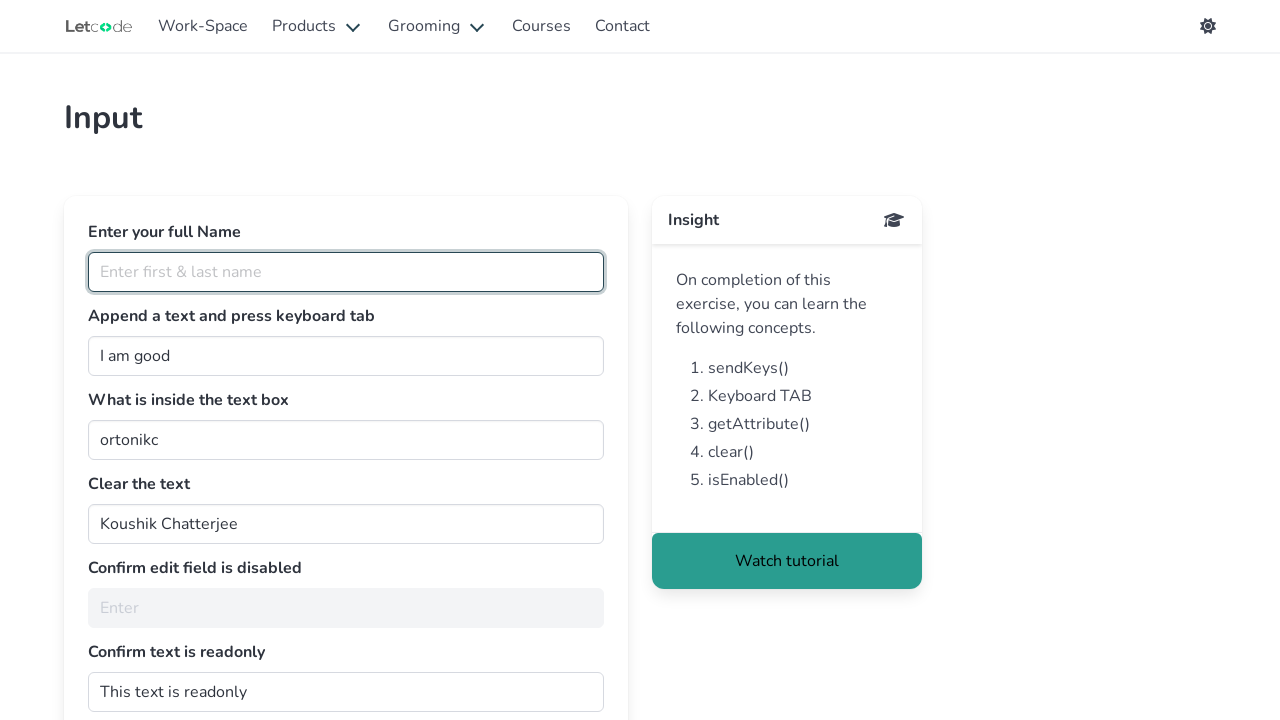

Retrieved placeholder attribute from #fullName textbox
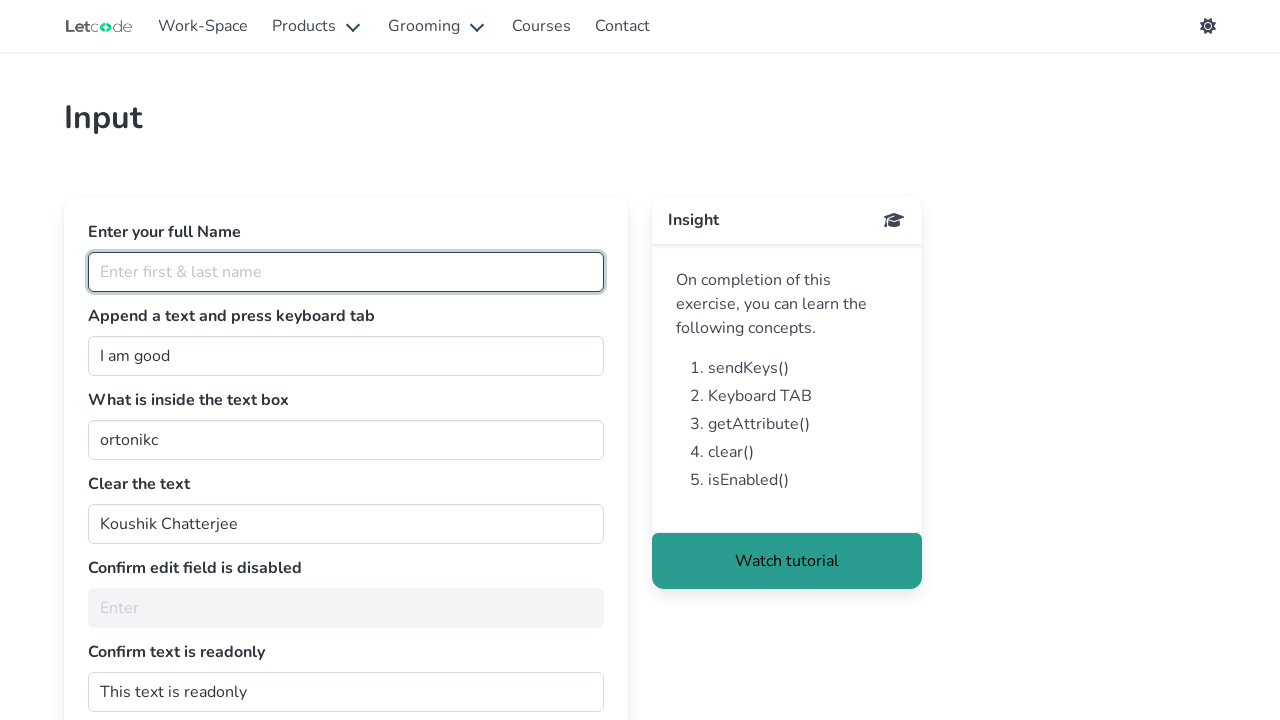

Verified placeholder attribute matches 'Enter first & last name'
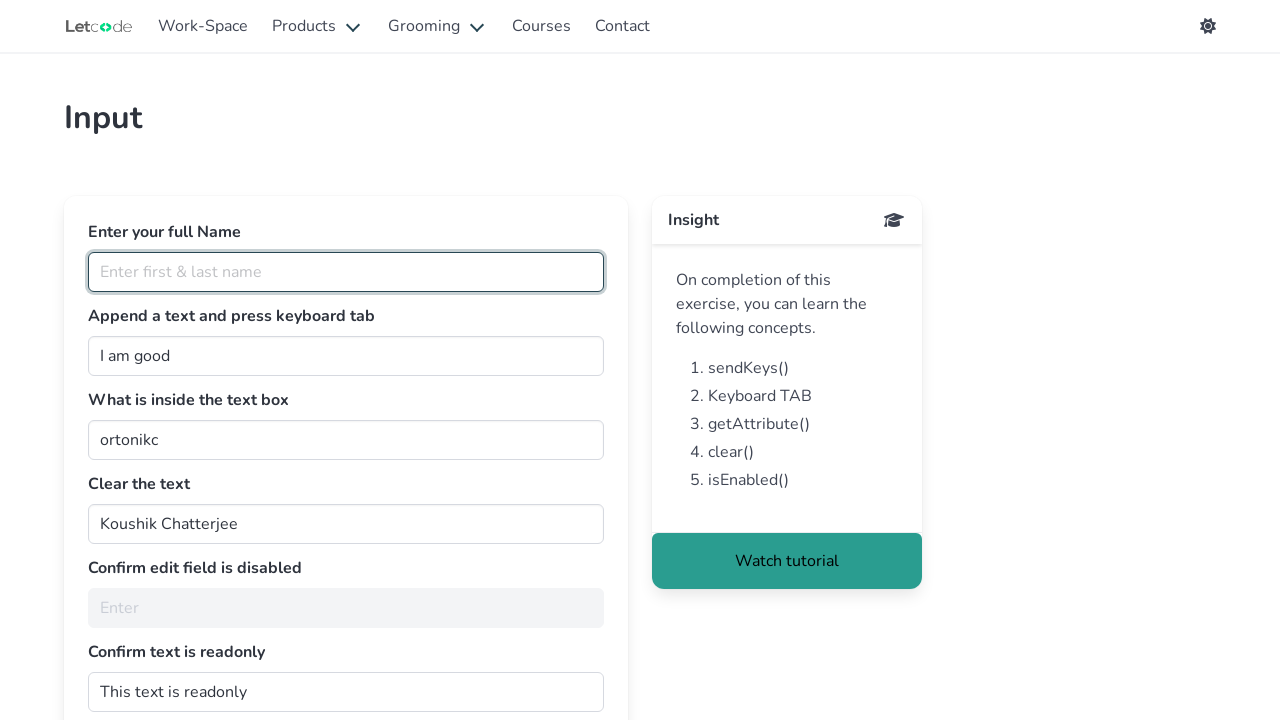

Retrieved label text content
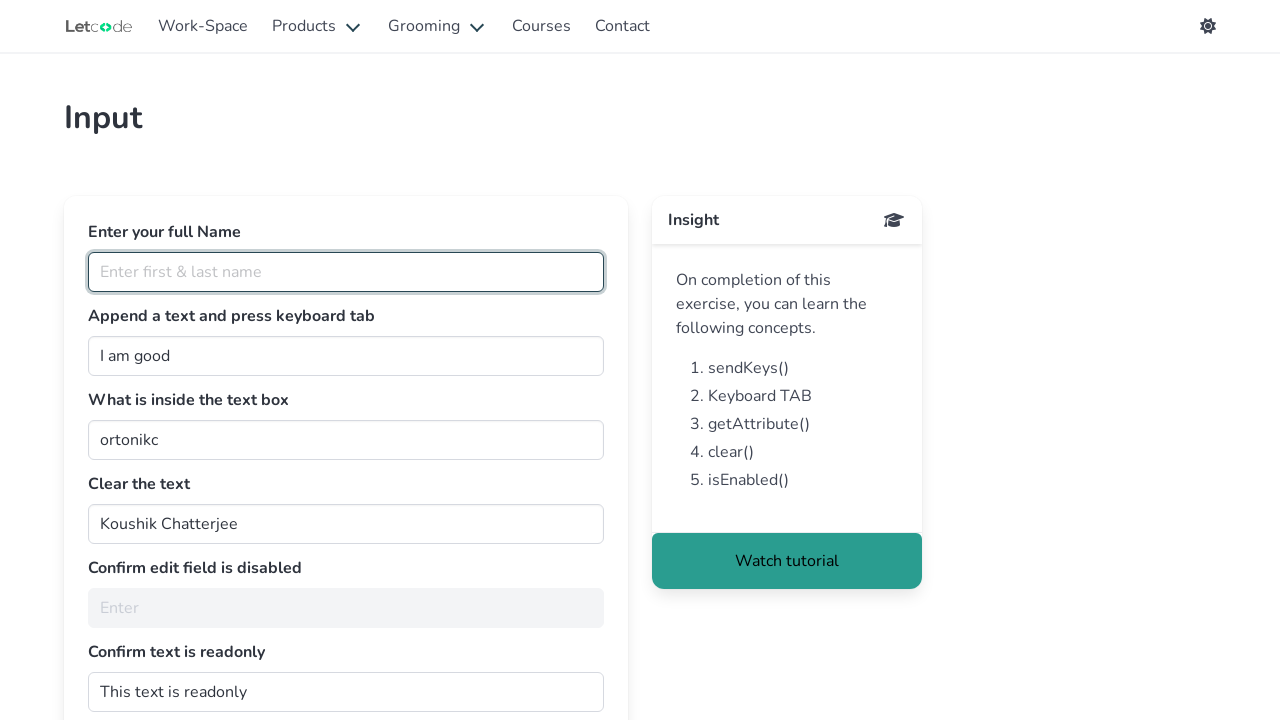

Cleared #clearMe textbox content on #clearMe
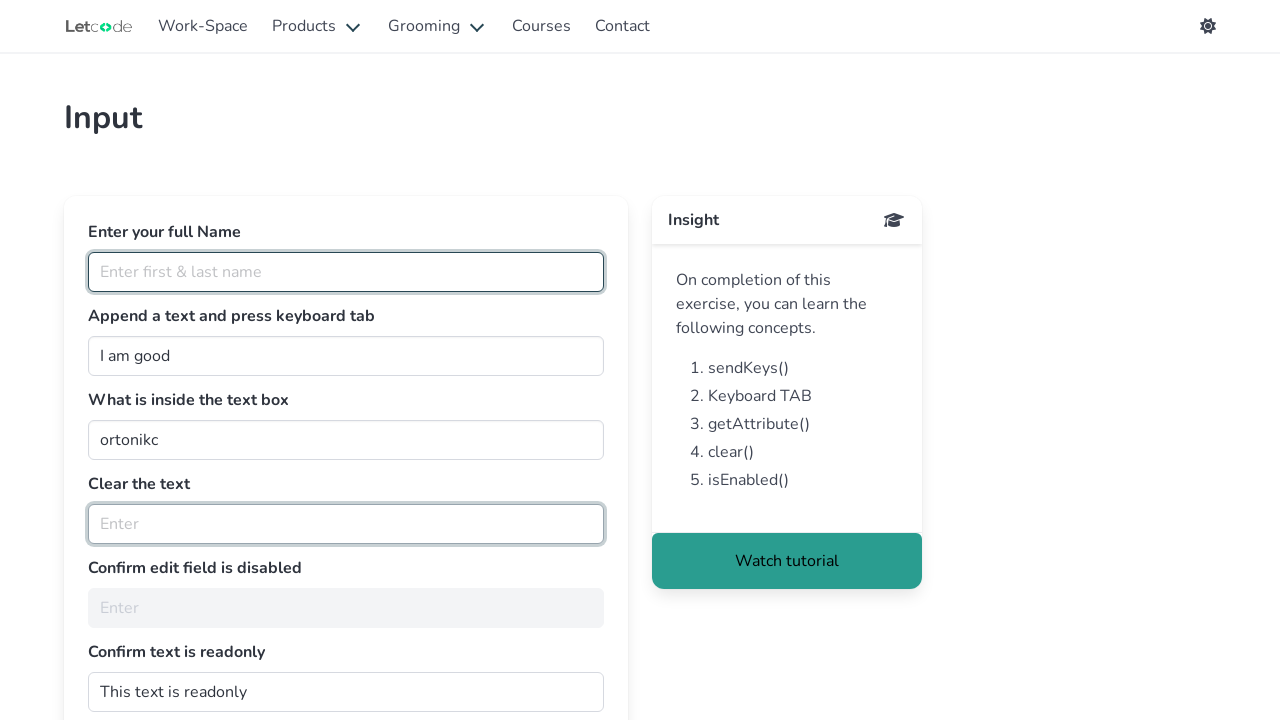

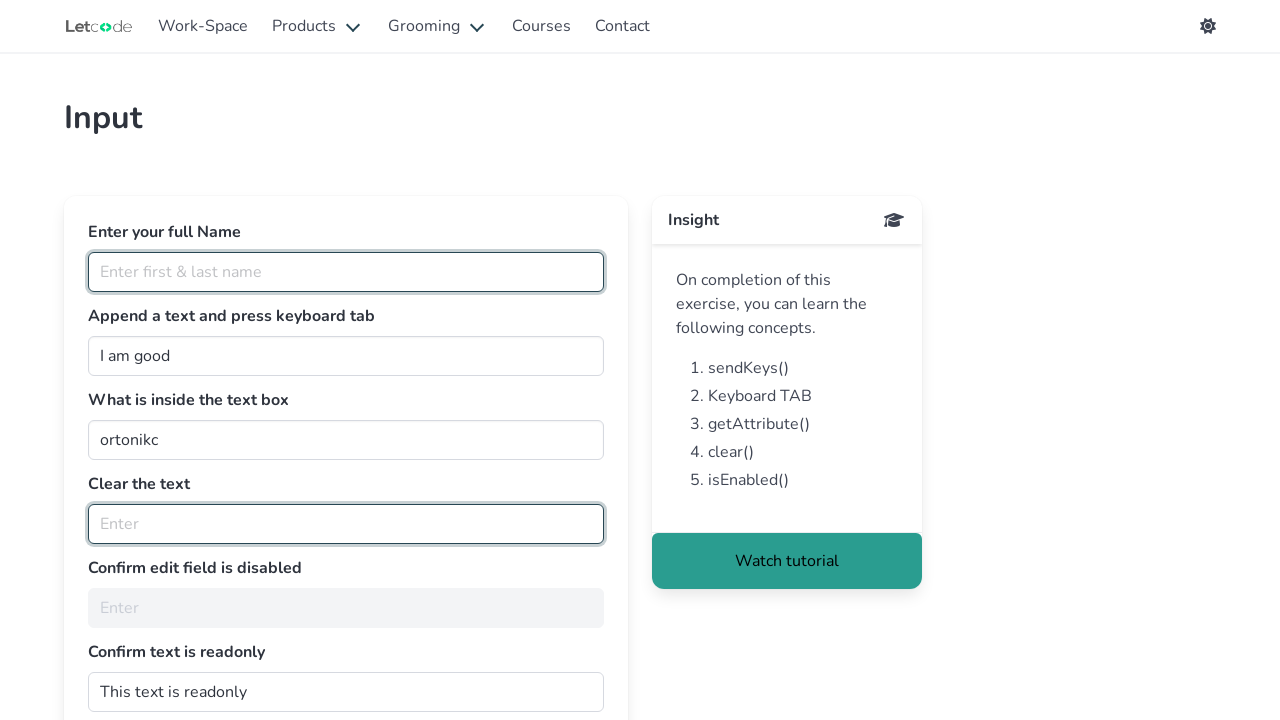